Tests dropdown interaction on an interest calculator page by selecting a compound frequency option and verifying the dropdown element state

Starting URL: https://www.calculator.net/interest-calculator.html

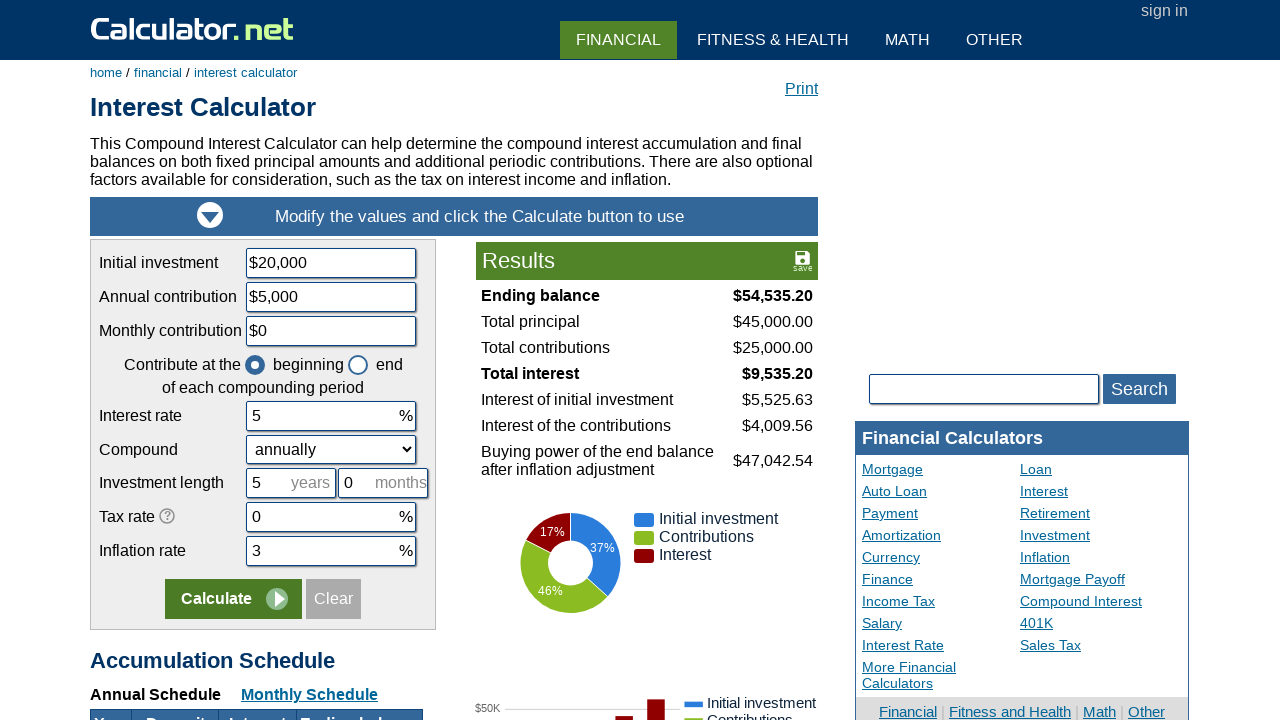

Navigated to interest calculator page
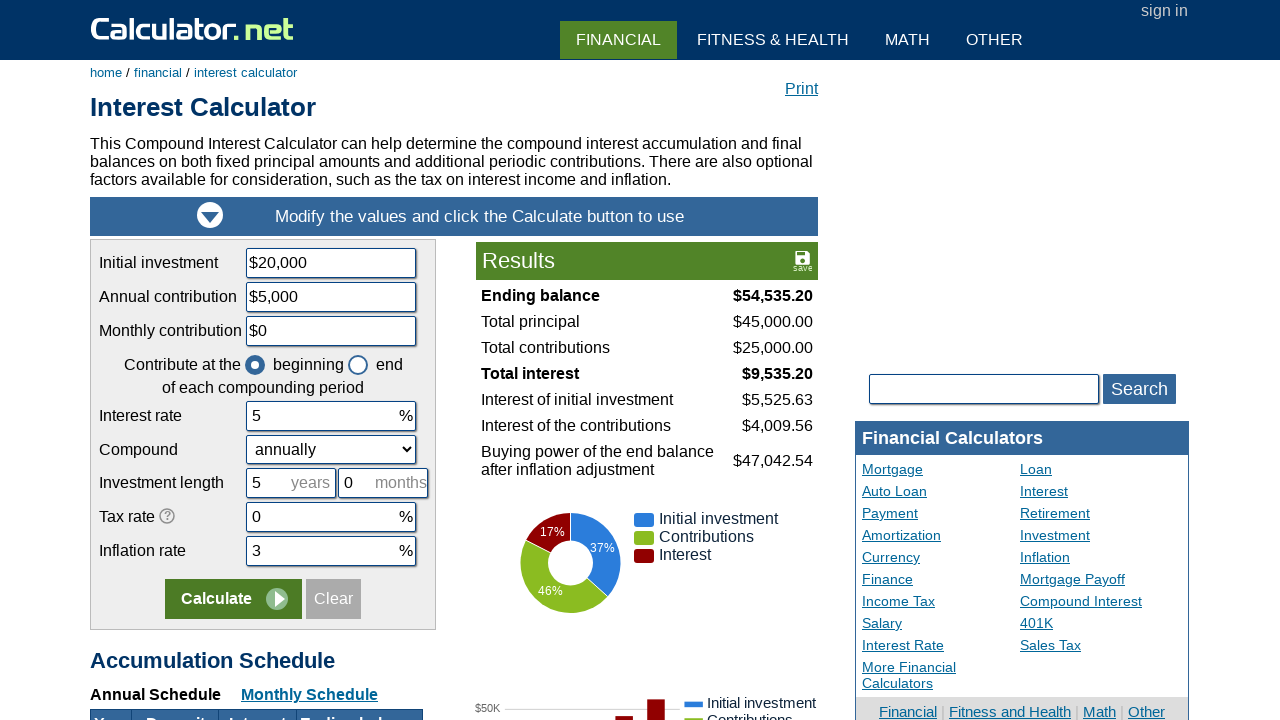

Selected 'annually' from compound frequency dropdown on #ccompound
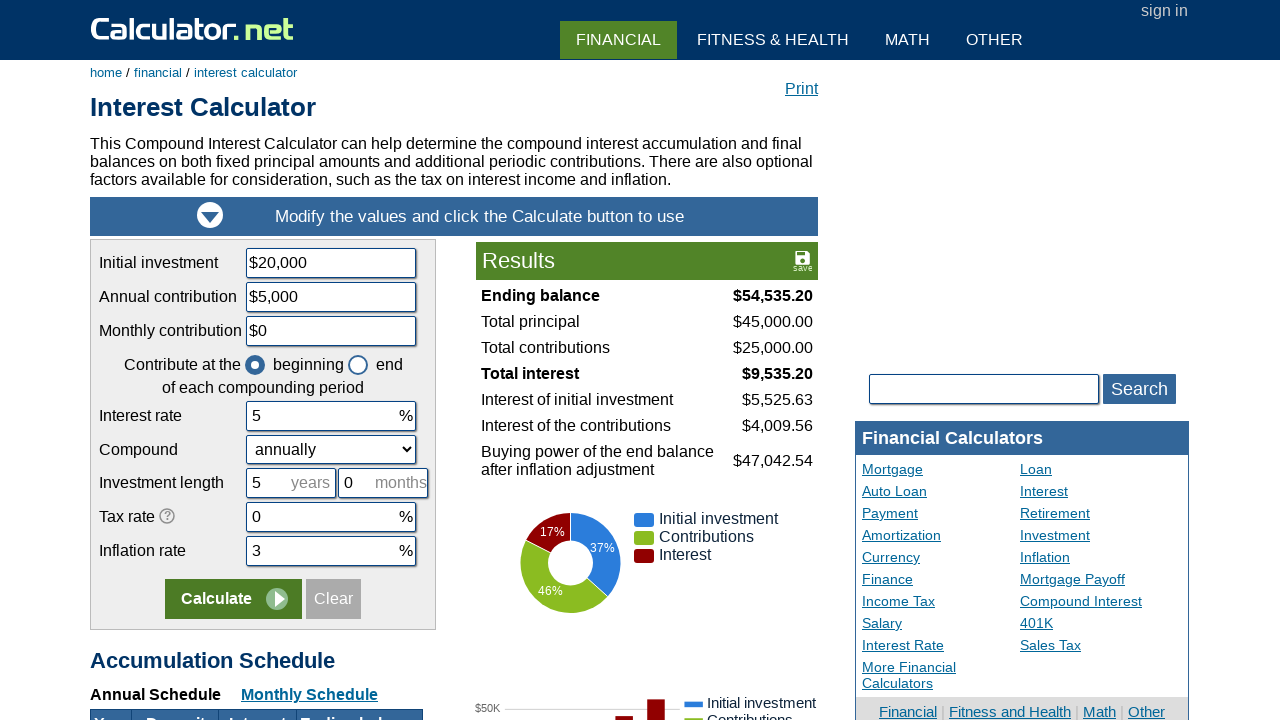

Located compound frequency dropdown element
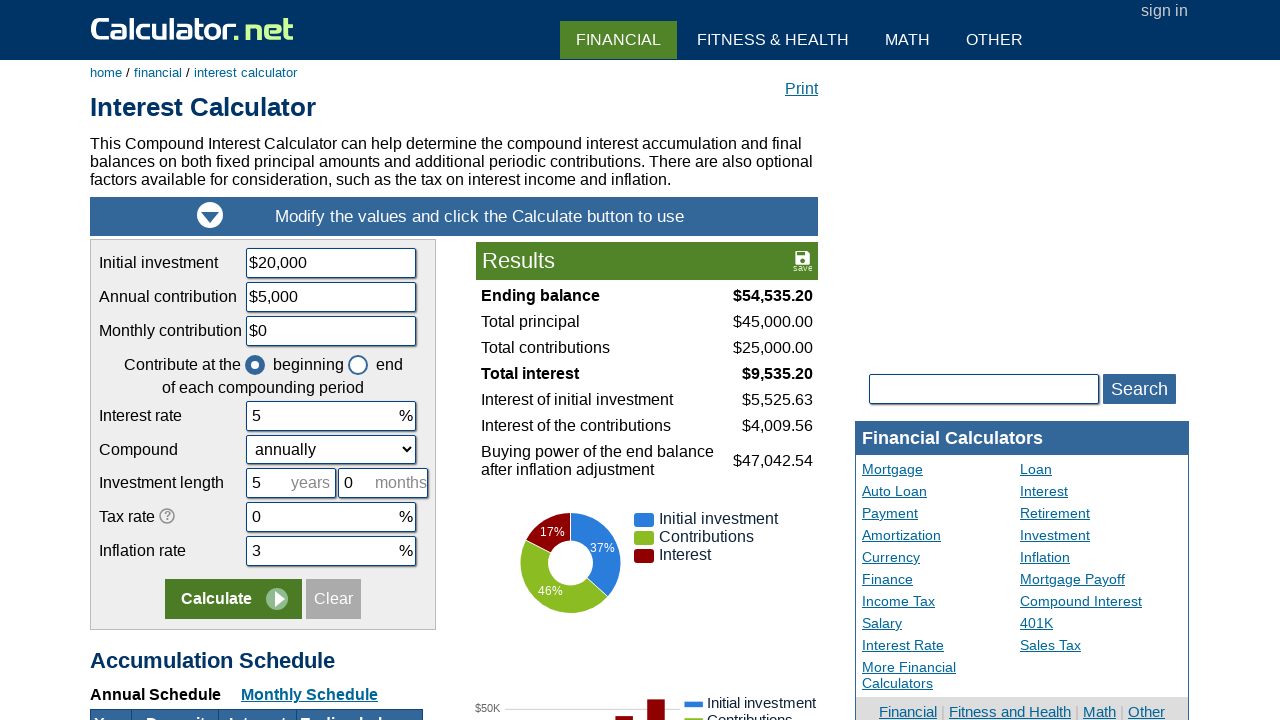

Verified dropdown element is visible
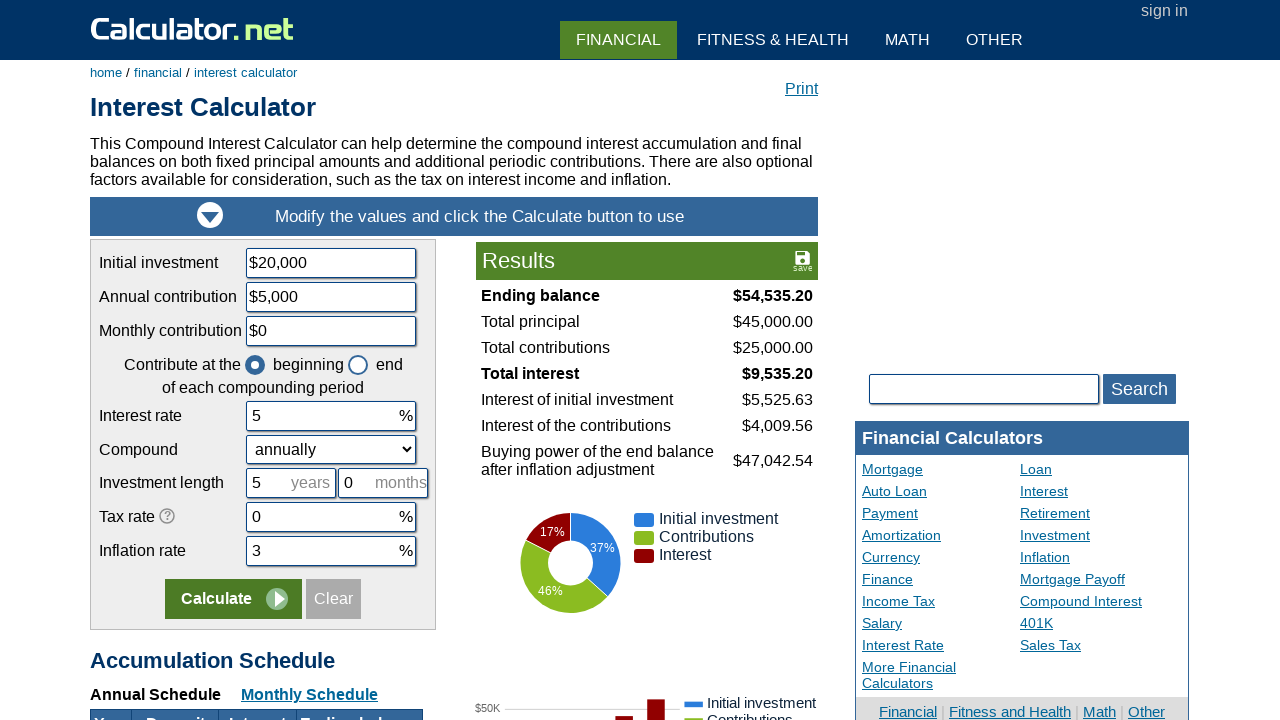

Verified dropdown element is enabled
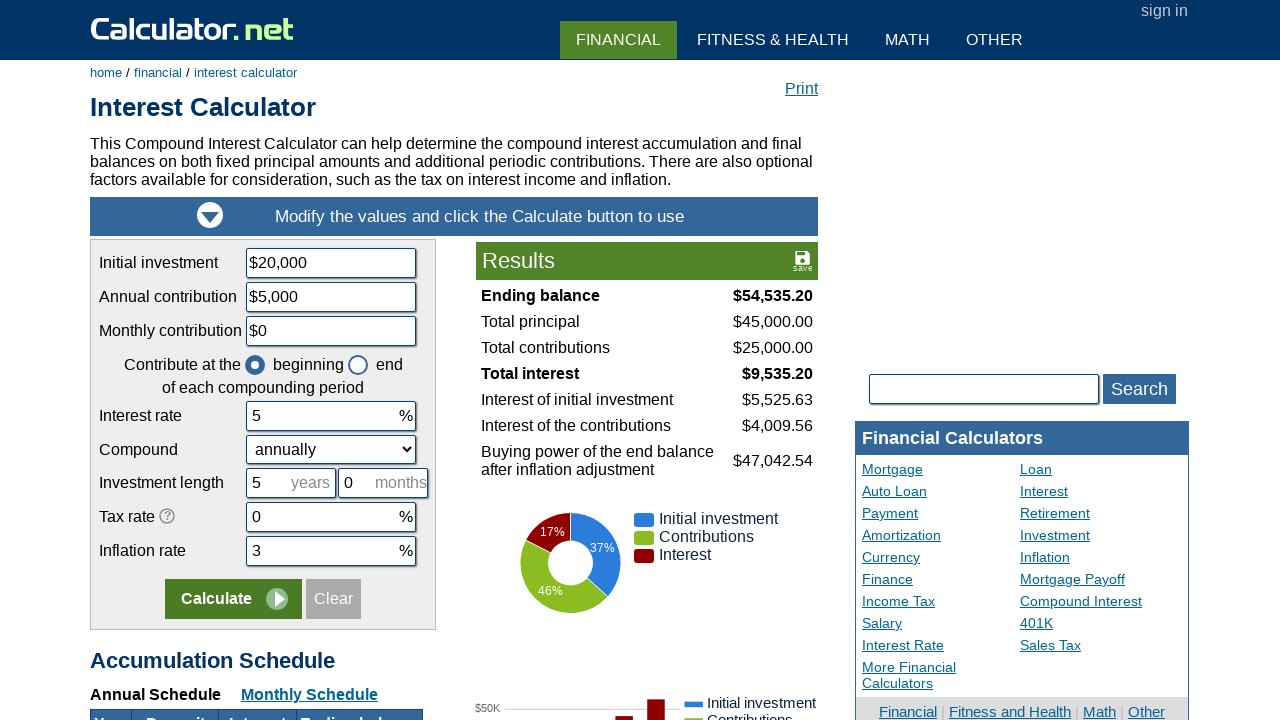

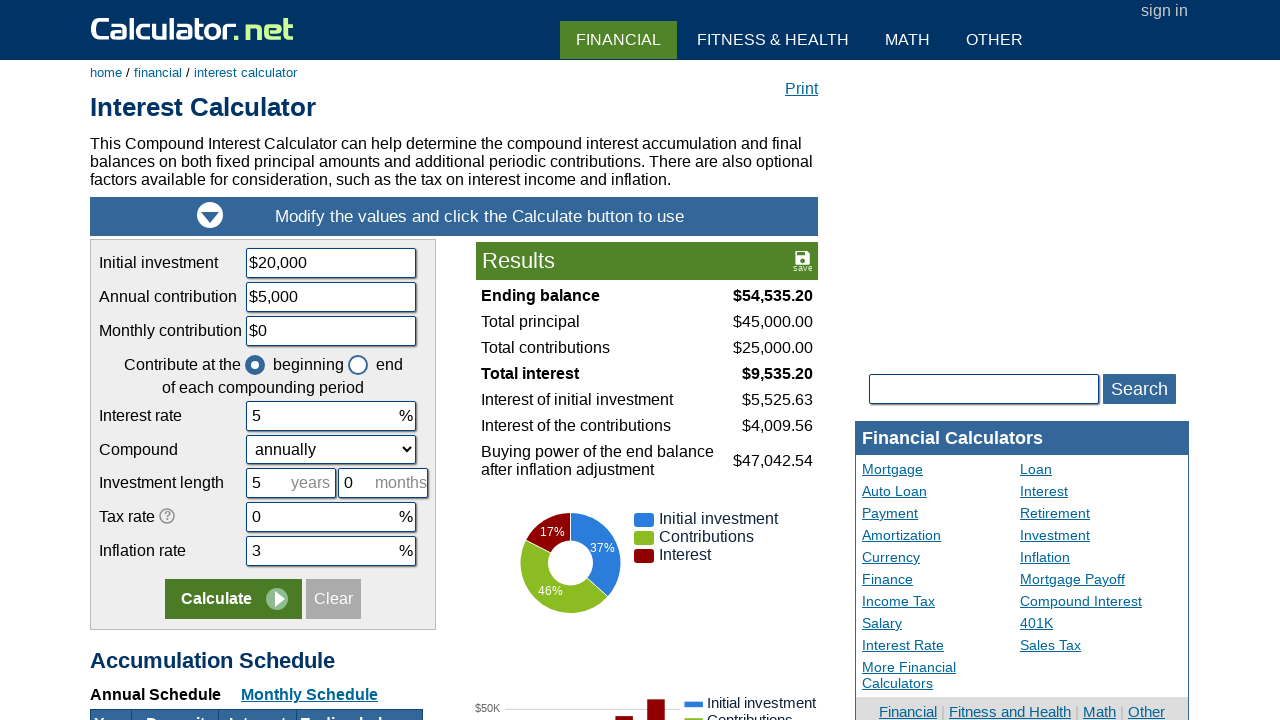